Tests window handling by clicking a link to open a new window, switching between windows, and navigating back to the original window

Starting URL: https://practice.cydeo.com/windows

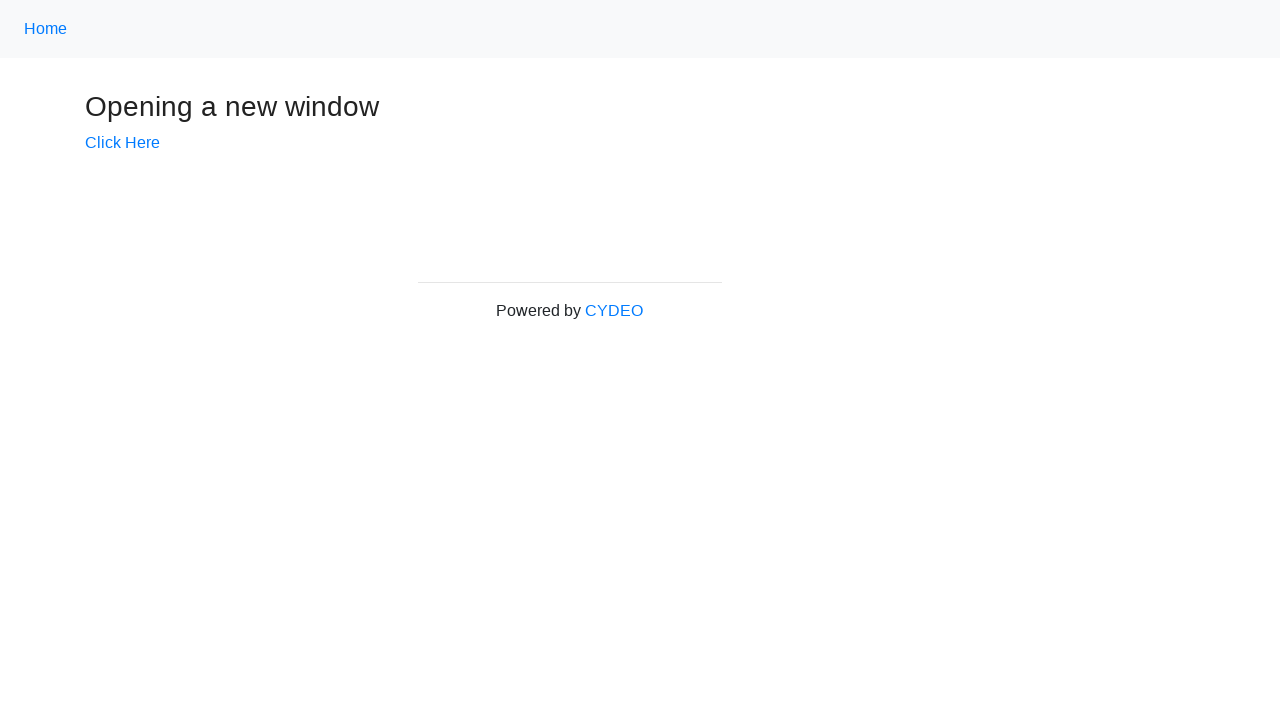

Stored reference to the current window
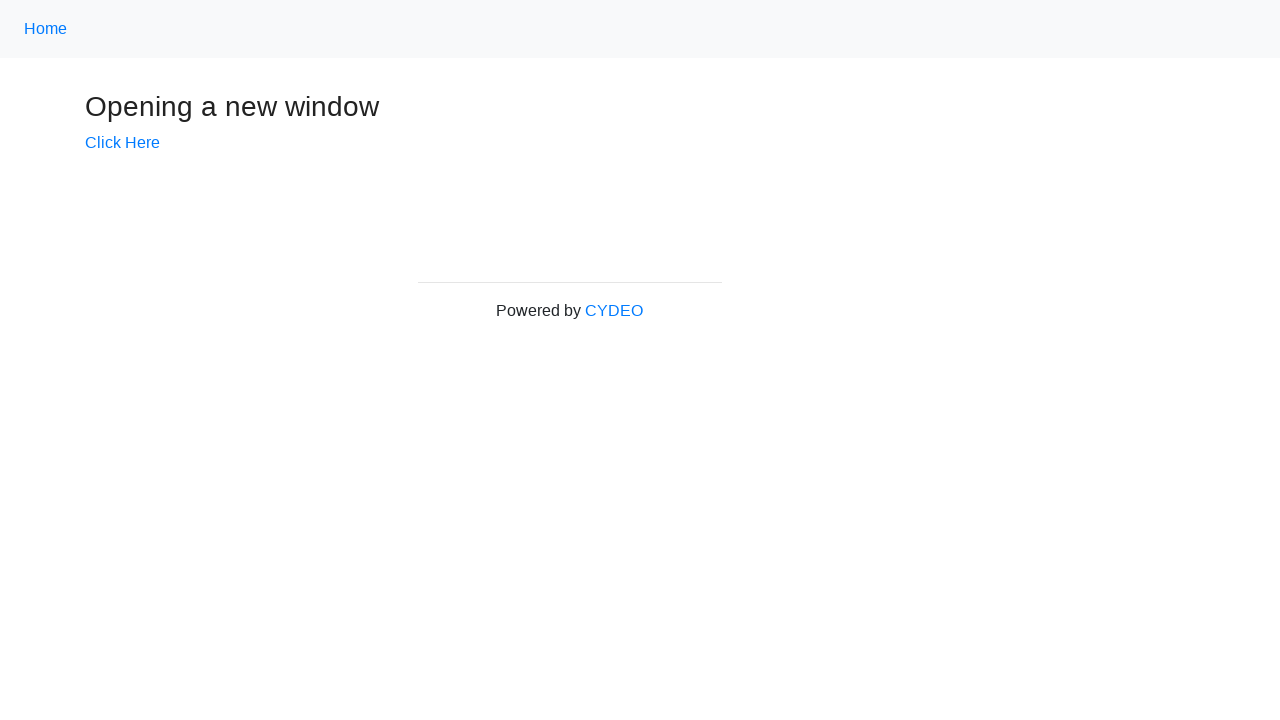

Clicked 'Click Here' link to open a new window at (122, 143) on text='Click Here'
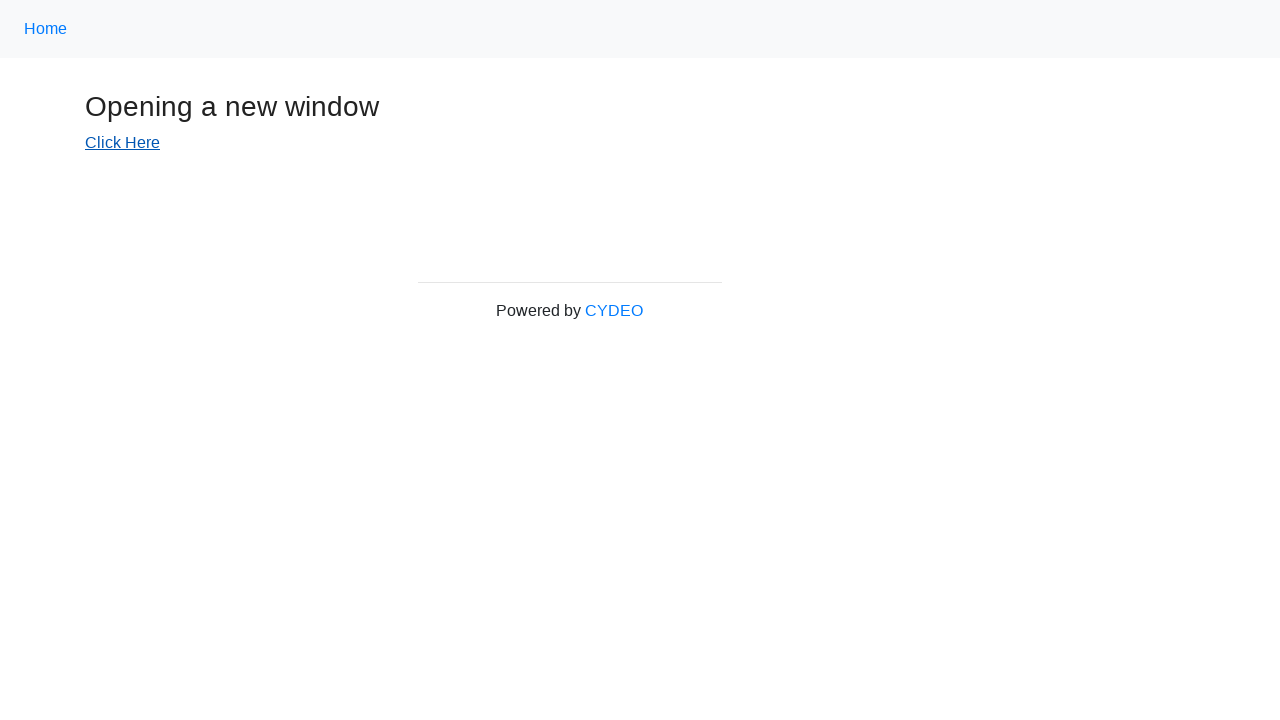

Waited 1 second for new window to open
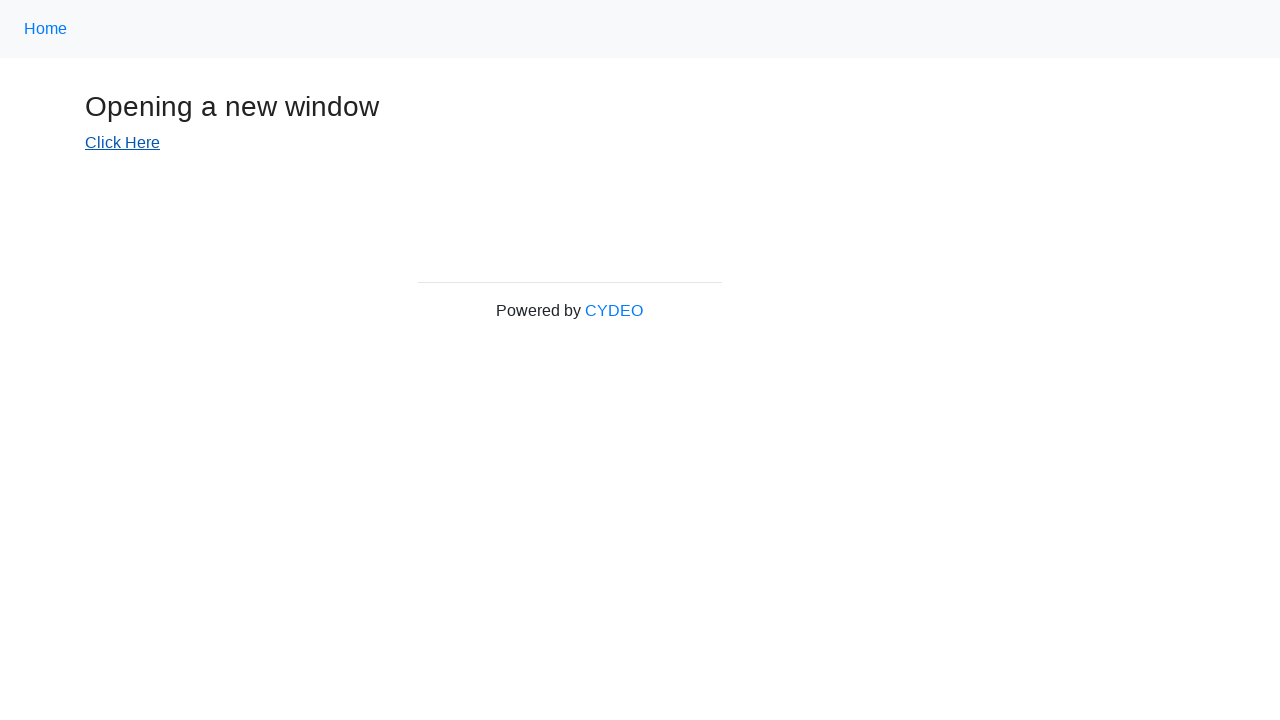

Retrieved all open windows/tabs
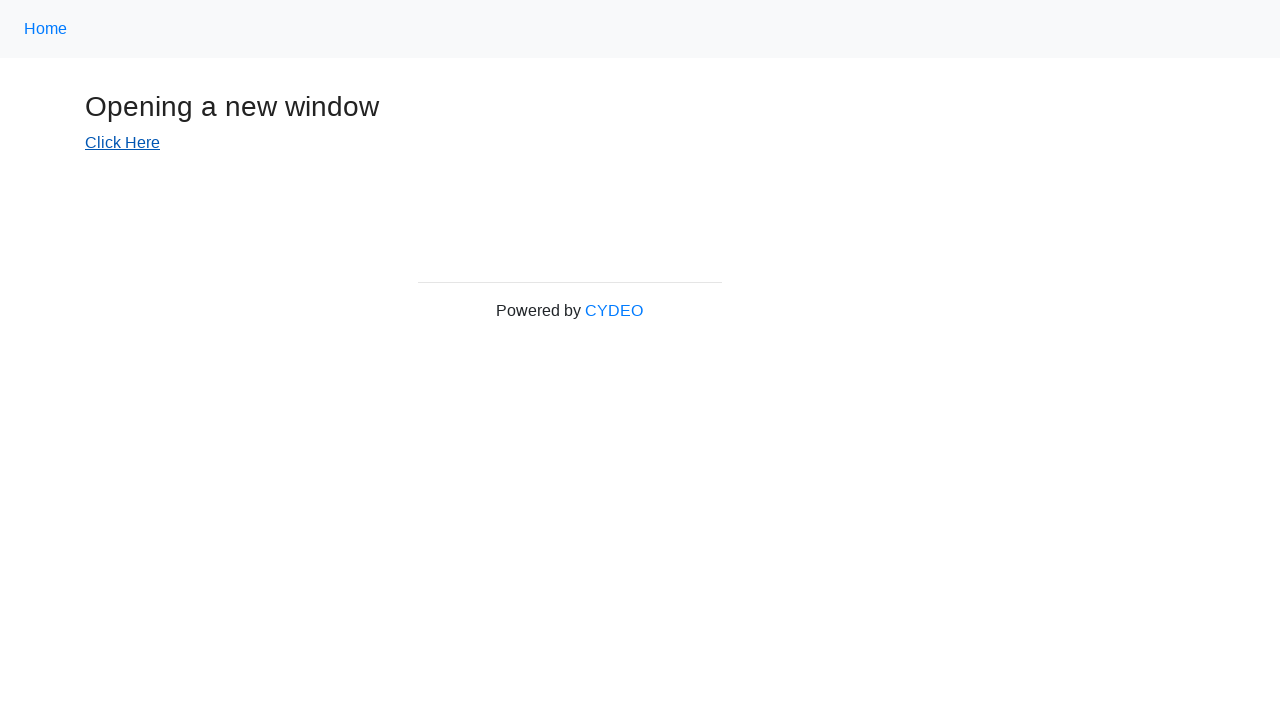

Switched focus to the newly opened window
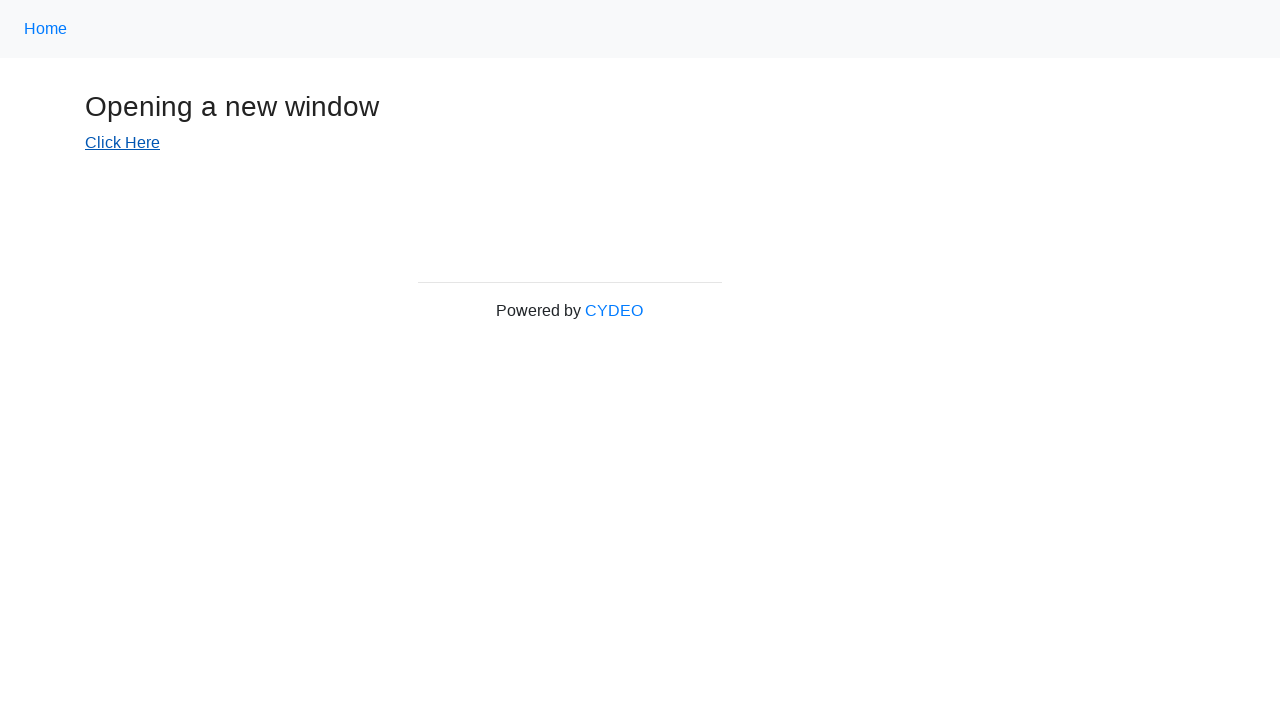

Switched focus back to the original window
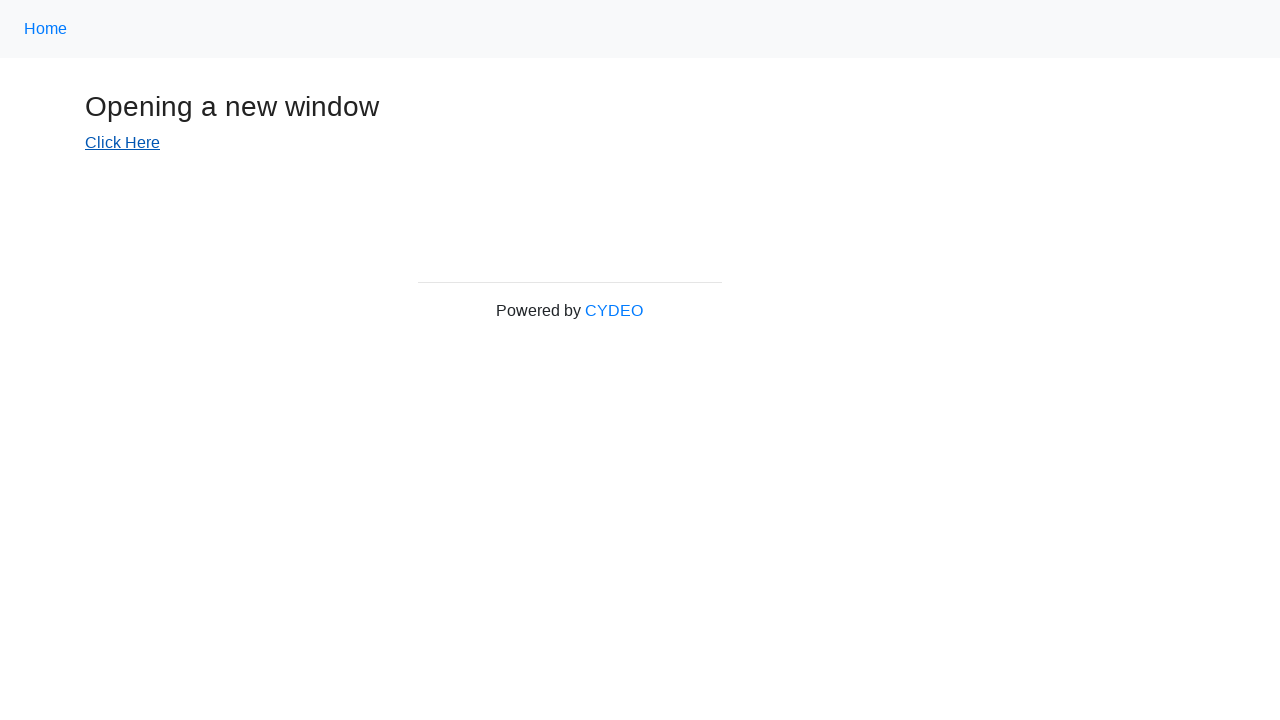

Clicked 'Click Here' link again to open another window at (122, 143) on text='Click Here'
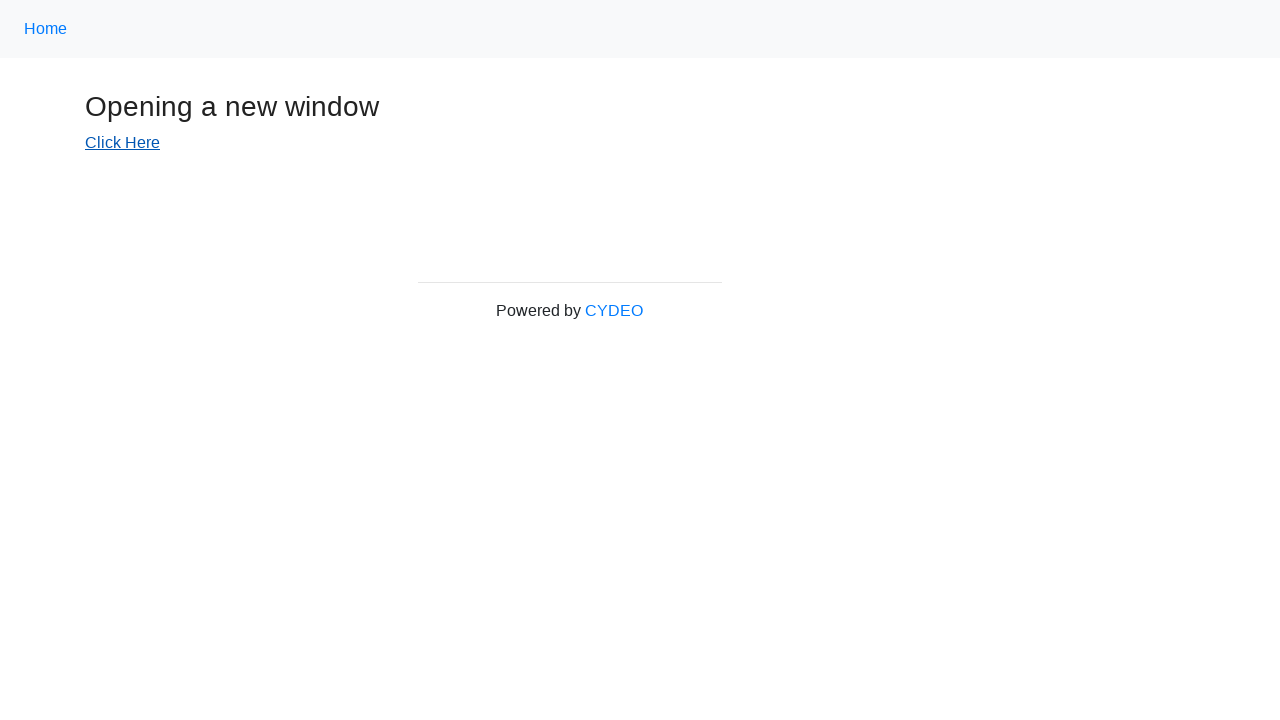

Waited 1 second for third window to open
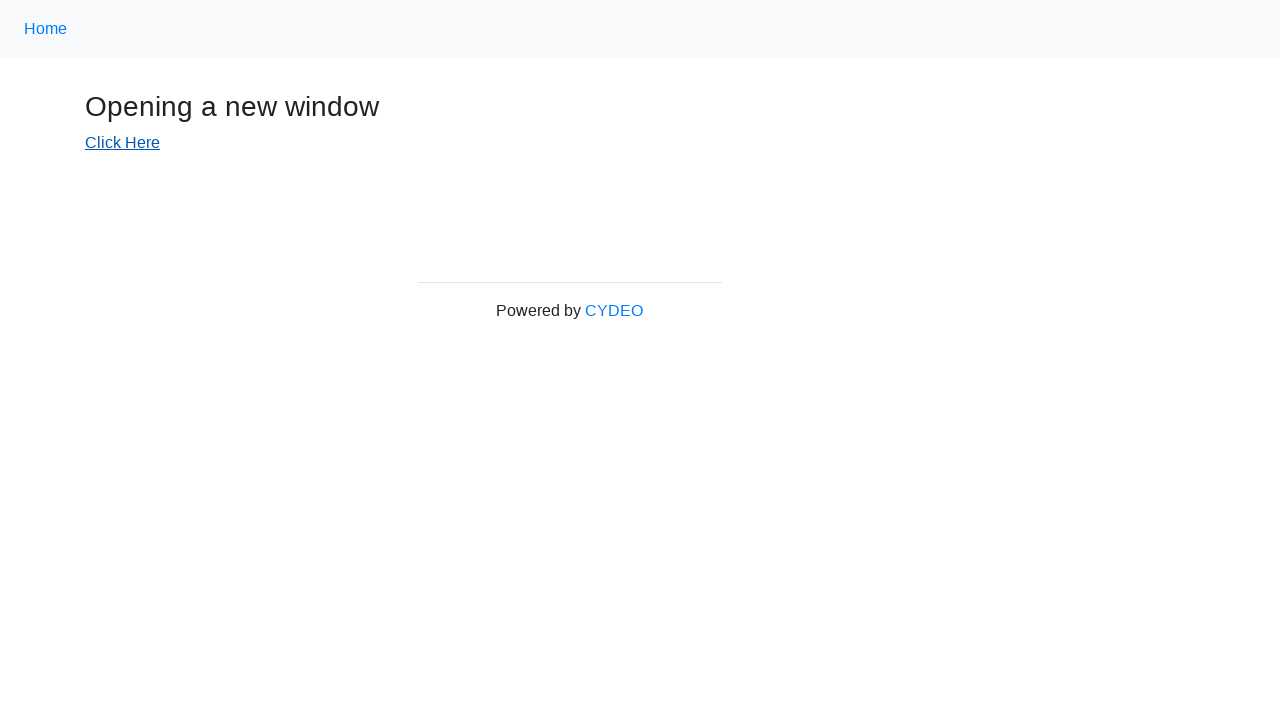

Retrieved all open windows/tabs again
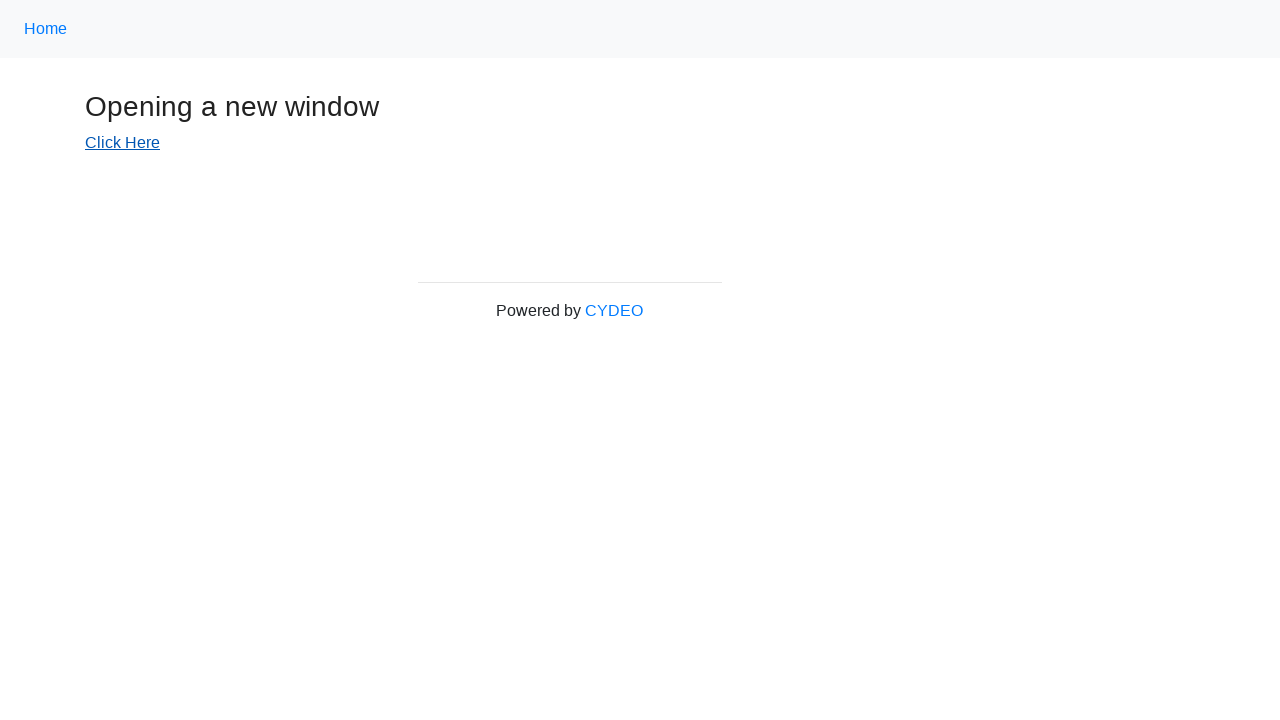

Switched focus to the third window
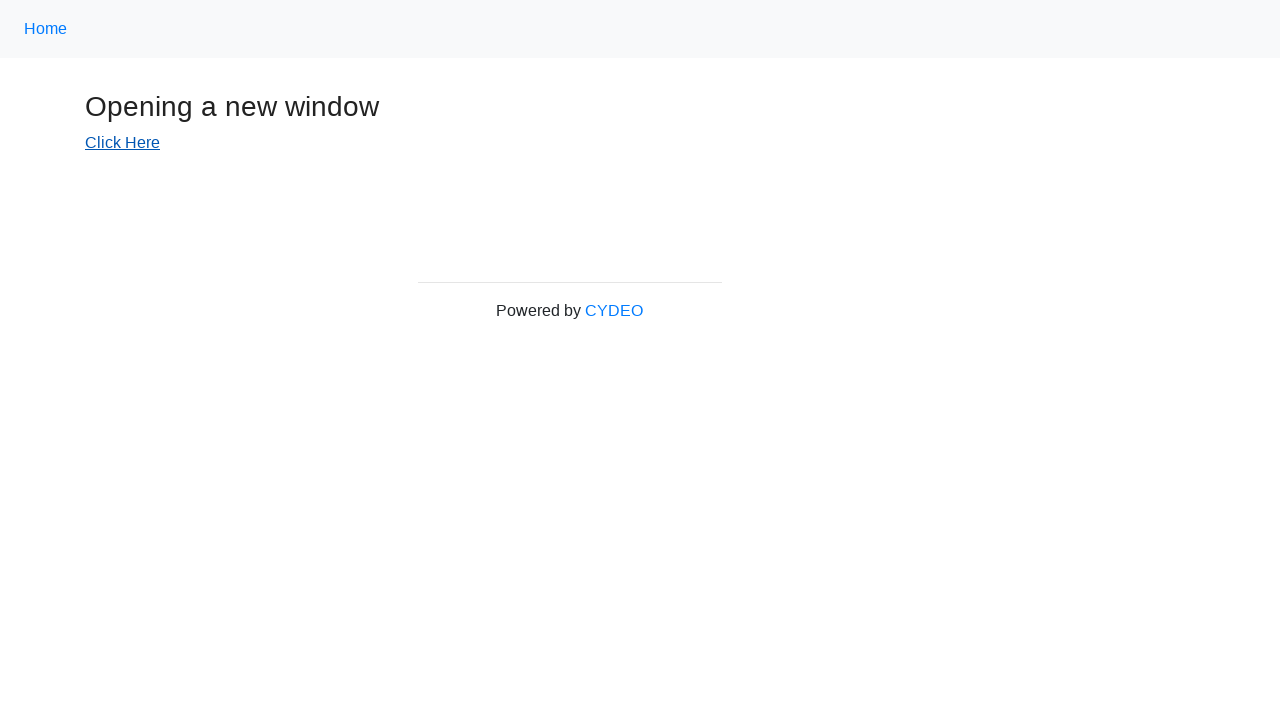

Switched focus back to the original window
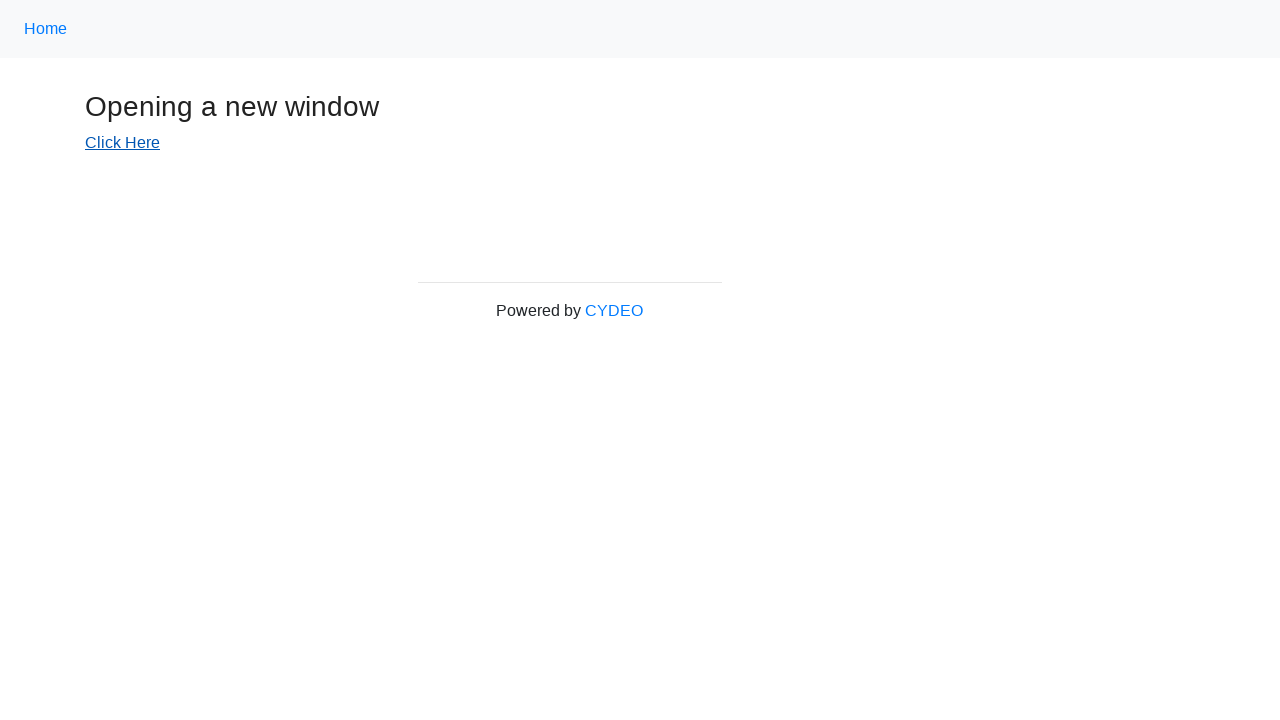

Switched focus back to the third window
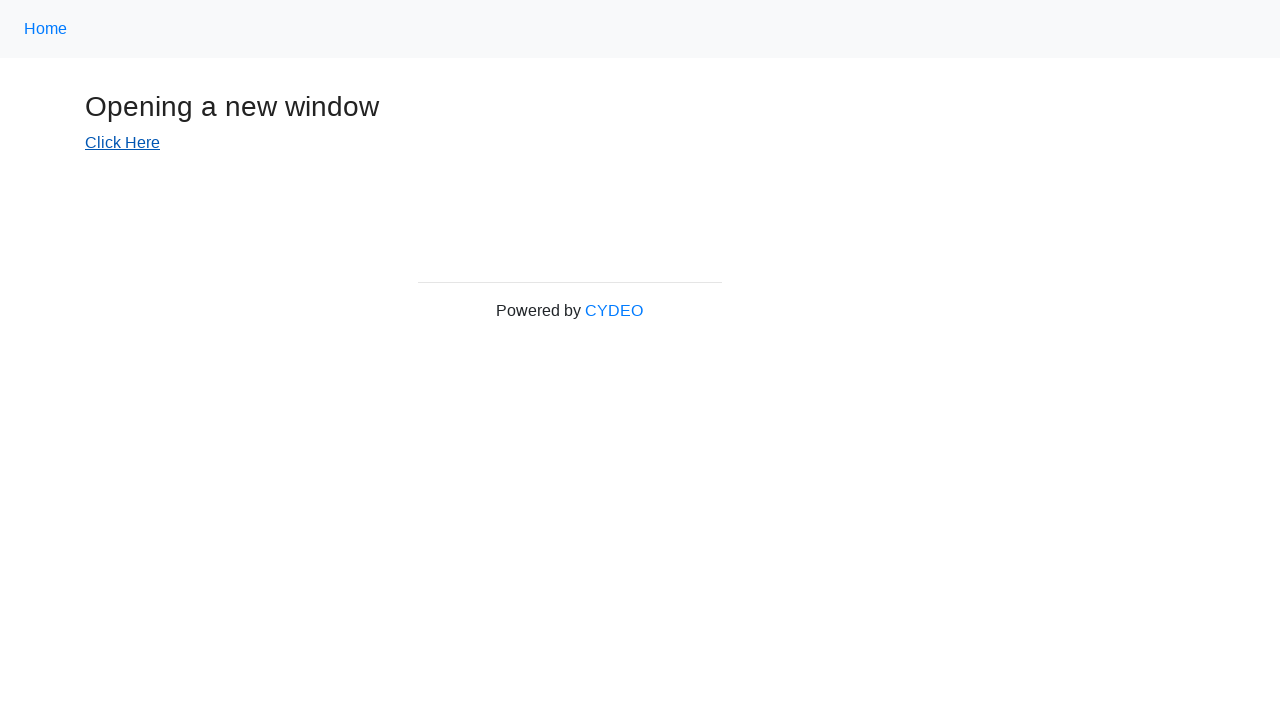

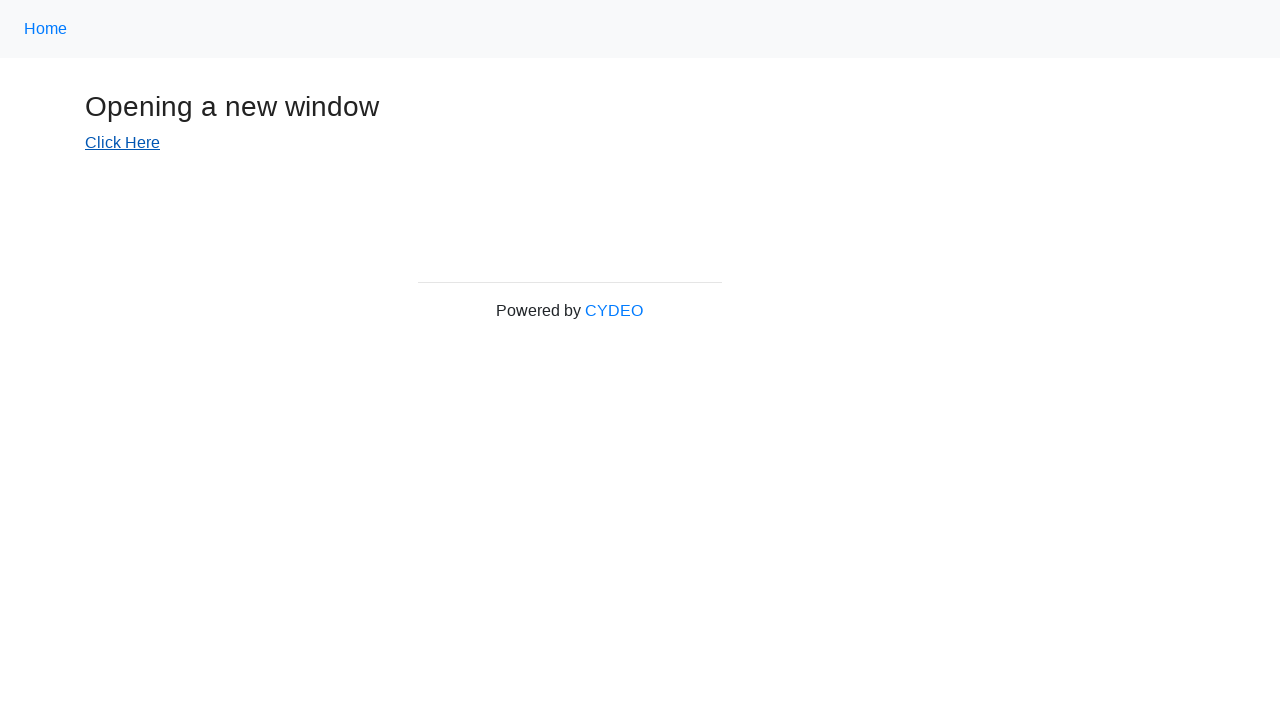